Tests that the Clear completed button displays the correct text

Starting URL: https://demo.playwright.dev/todomvc

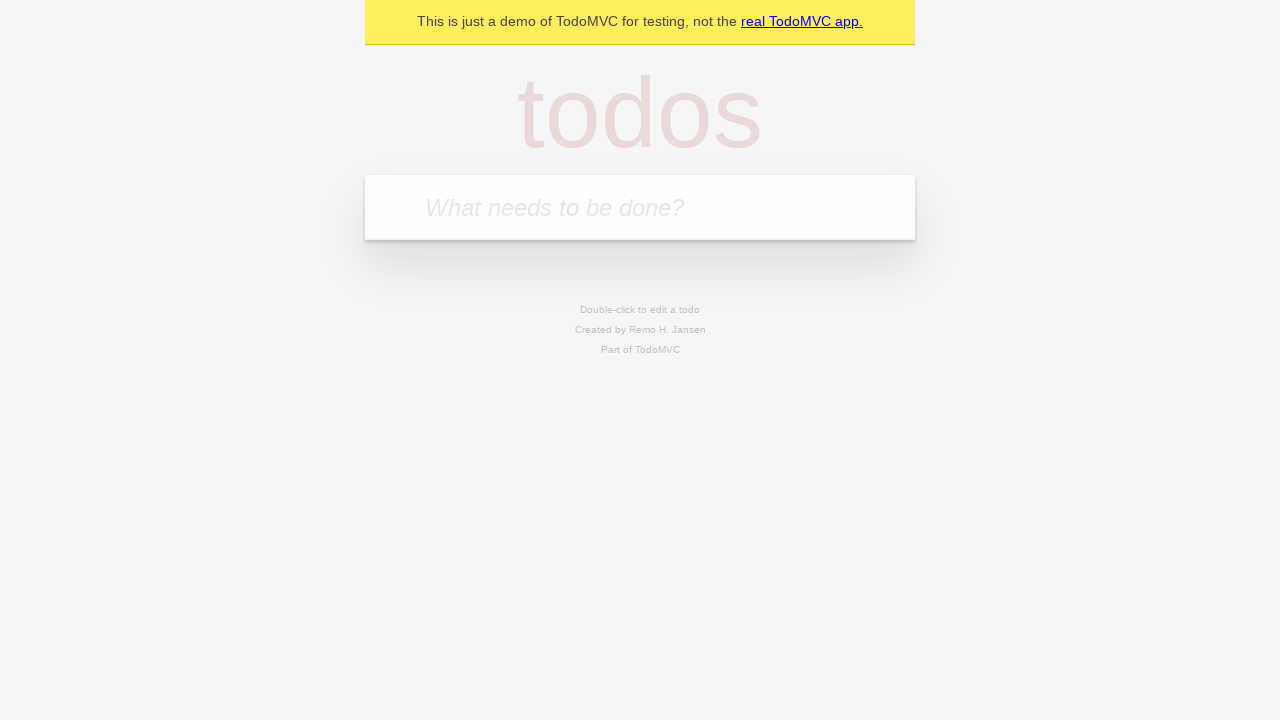

Filled new todo field with 'buy some cheese' on .new-todo
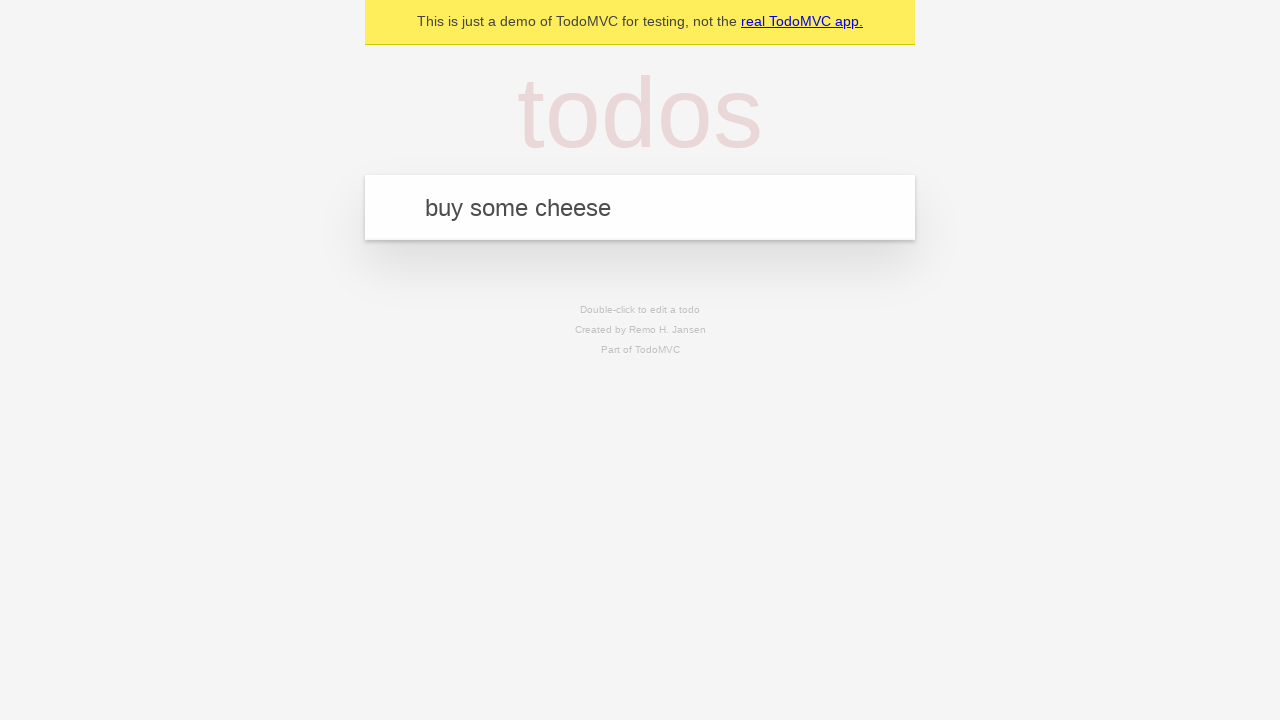

Pressed Enter to add first todo item on .new-todo
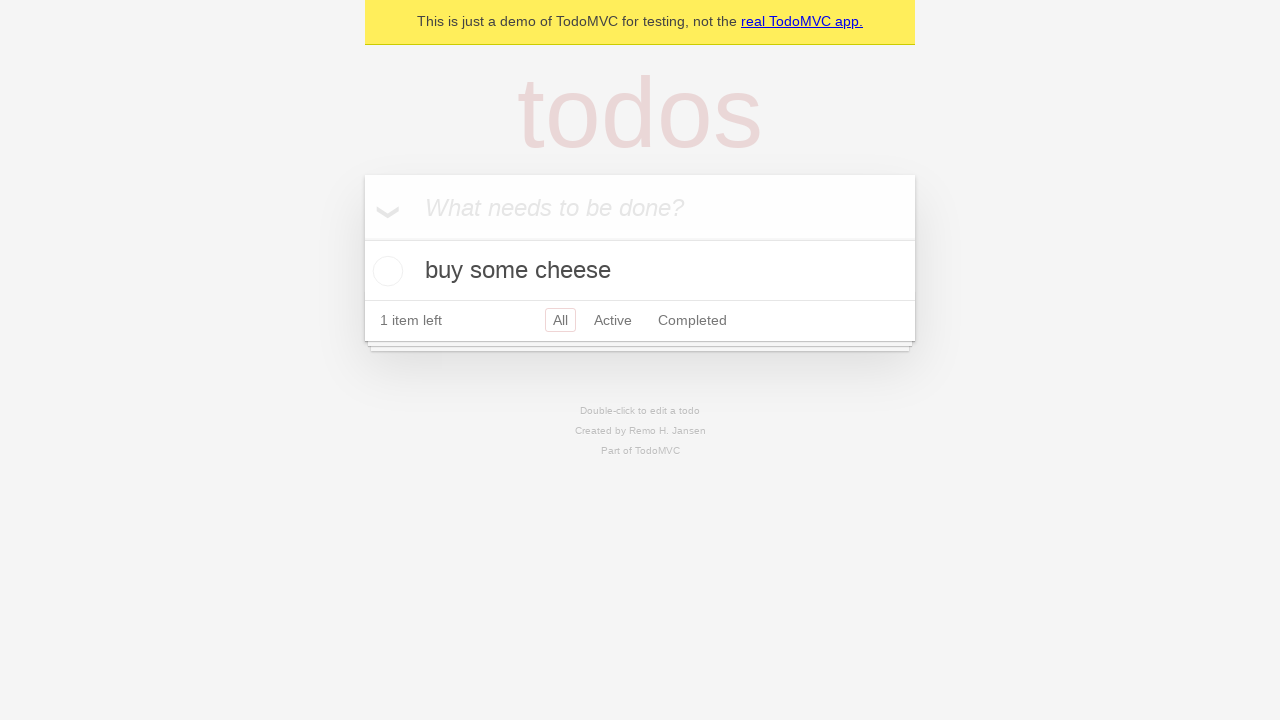

Filled new todo field with 'feed the cat' on .new-todo
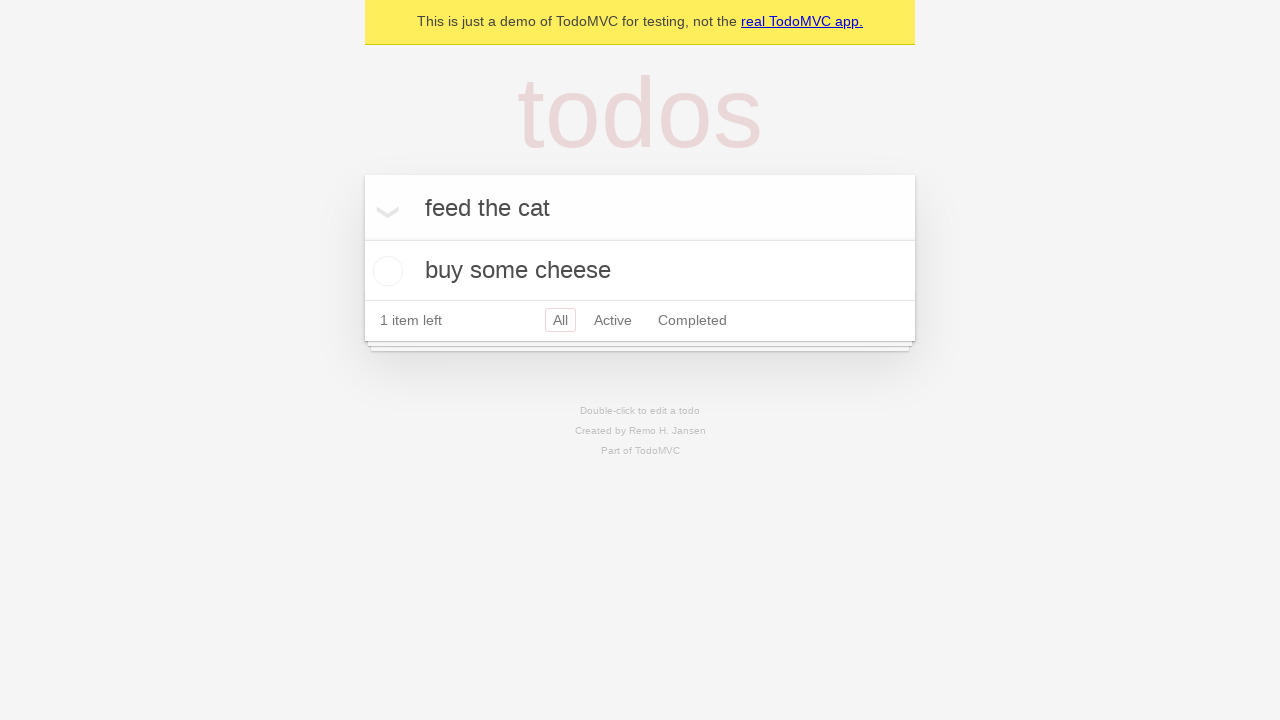

Pressed Enter to add second todo item on .new-todo
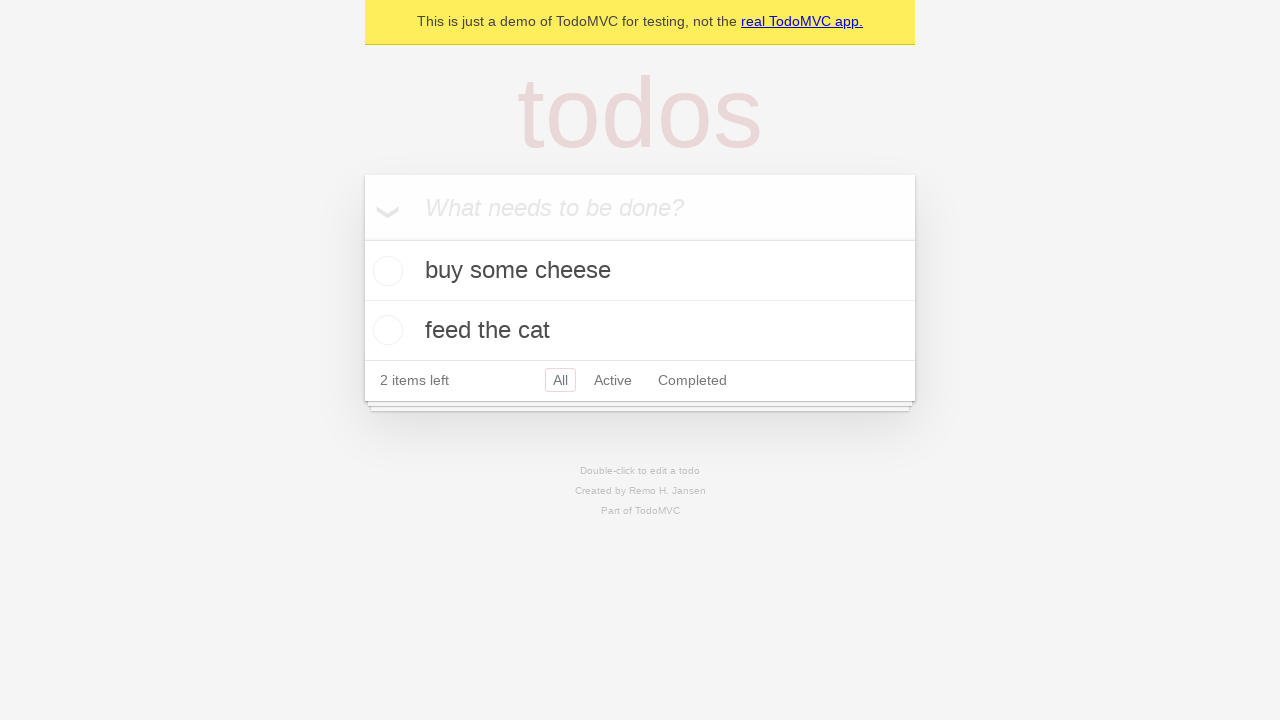

Filled new todo field with 'book a doctors appointment' on .new-todo
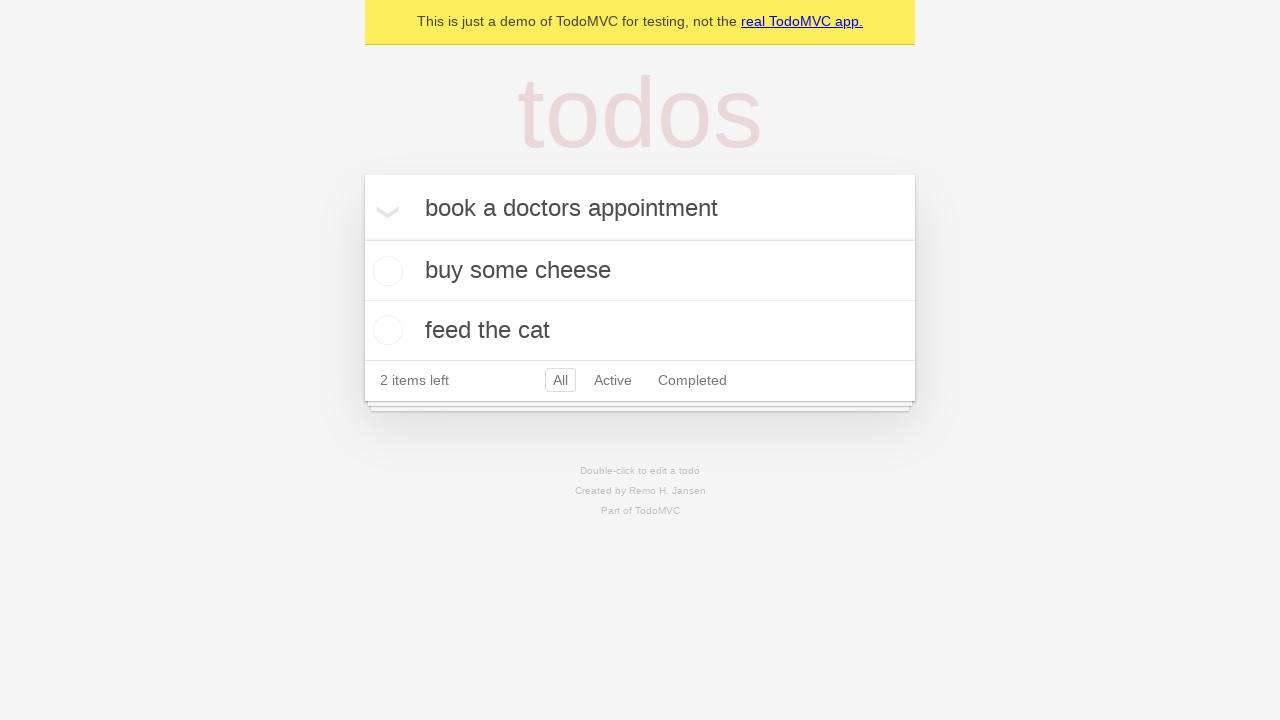

Pressed Enter to add third todo item on .new-todo
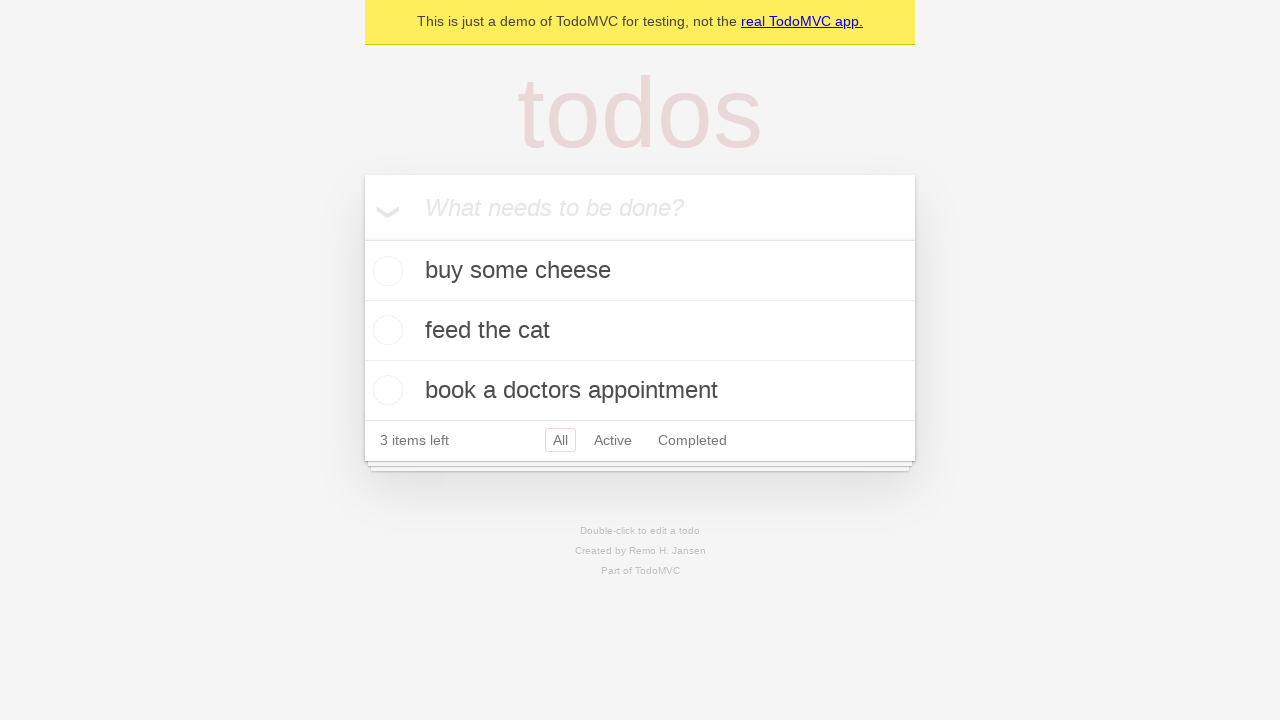

Waited for third todo item to be added to the list
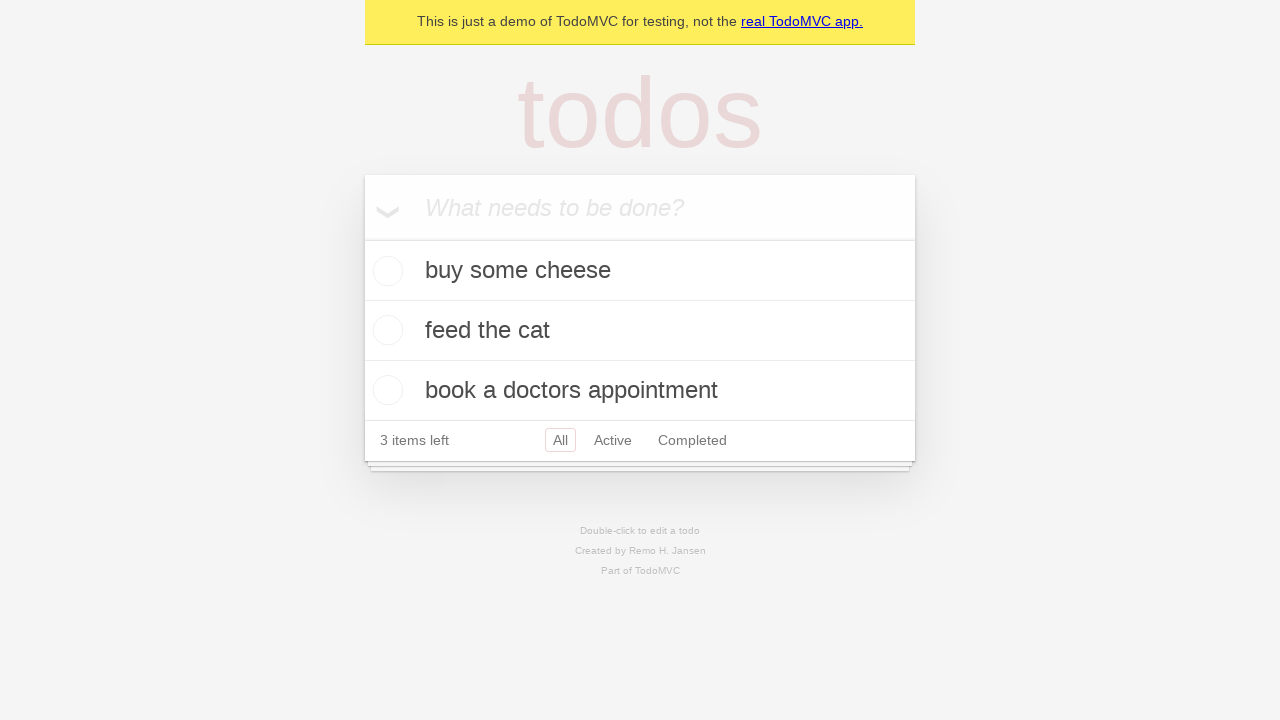

Checked the first todo item as completed at (385, 271) on .todo-list li .toggle >> nth=0
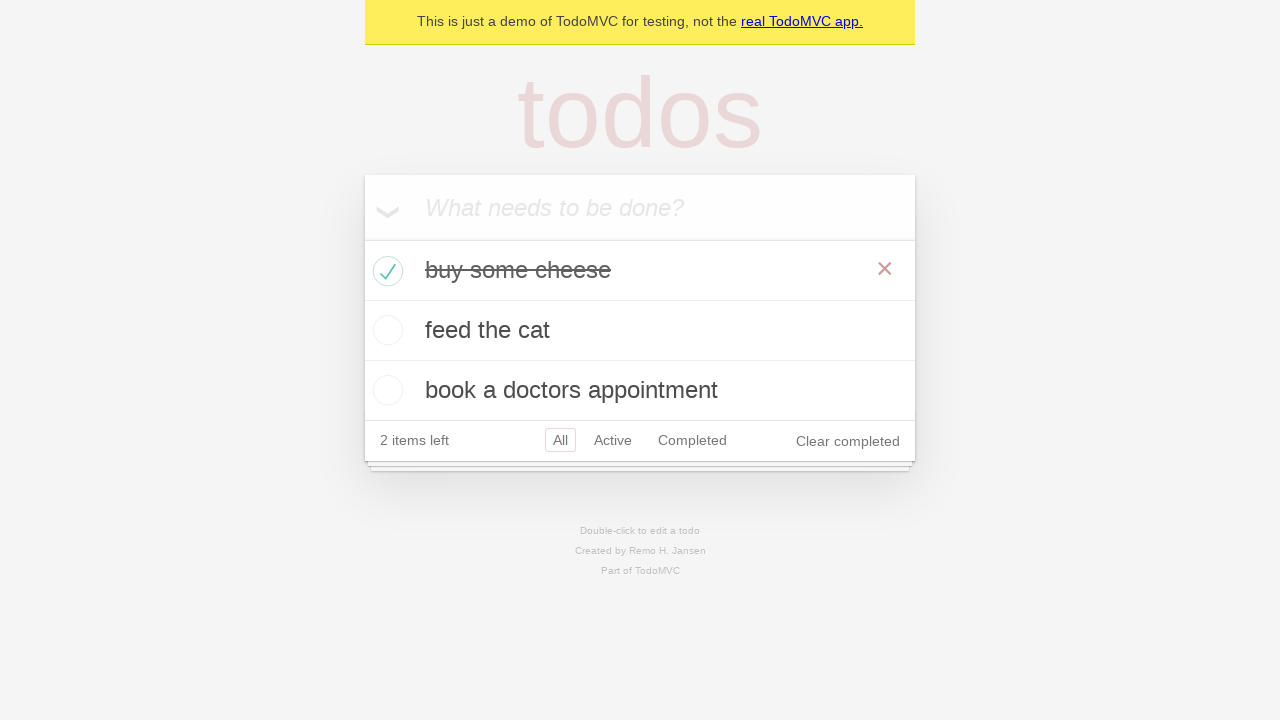

Waited for Clear completed button to appear
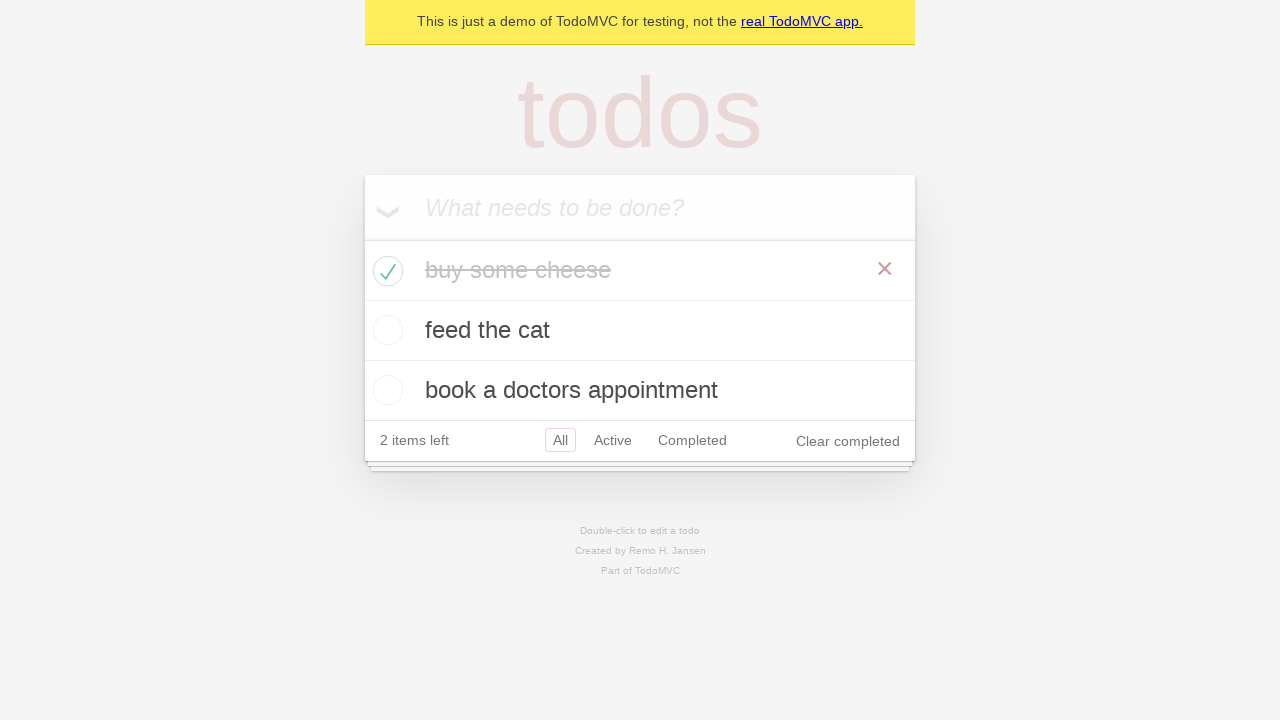

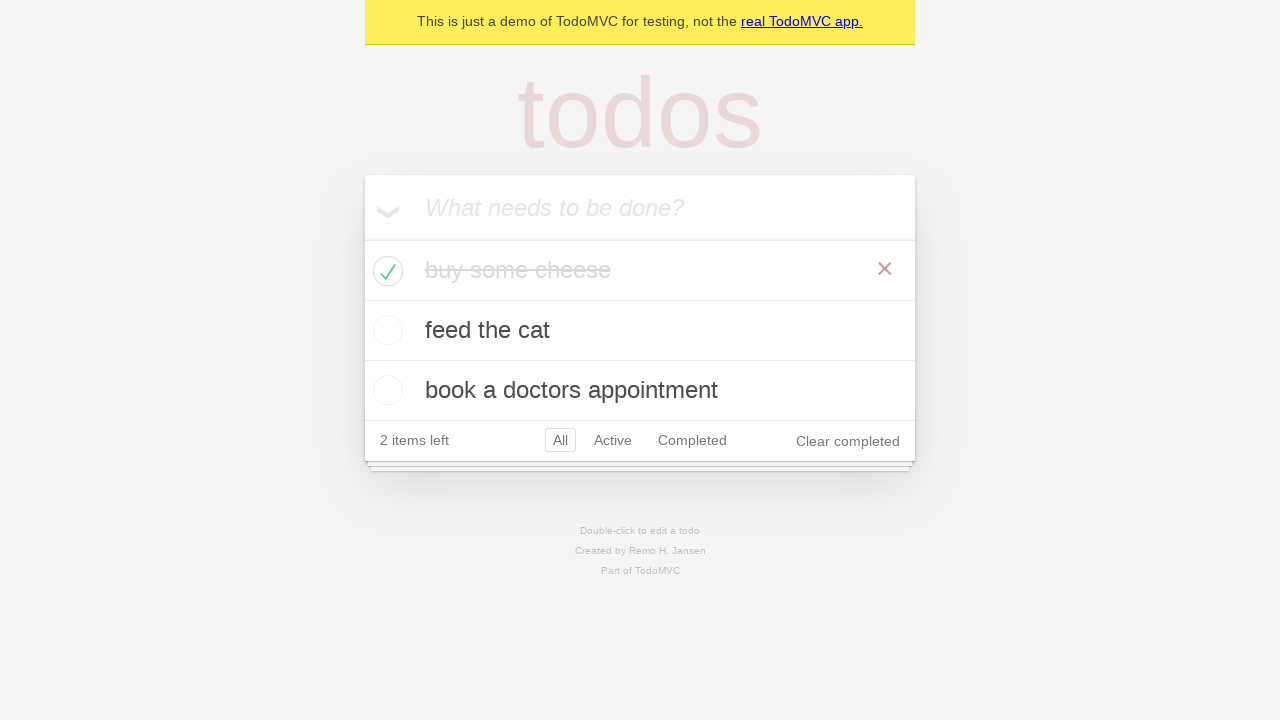